Tests the add/remove elements functionality by clicking "Add Element" to create a delete button, then clicking the delete button to remove it, and verifying the element is no longer displayed on the page.

Starting URL: https://practice.cydeo.com/add_remove_elements/

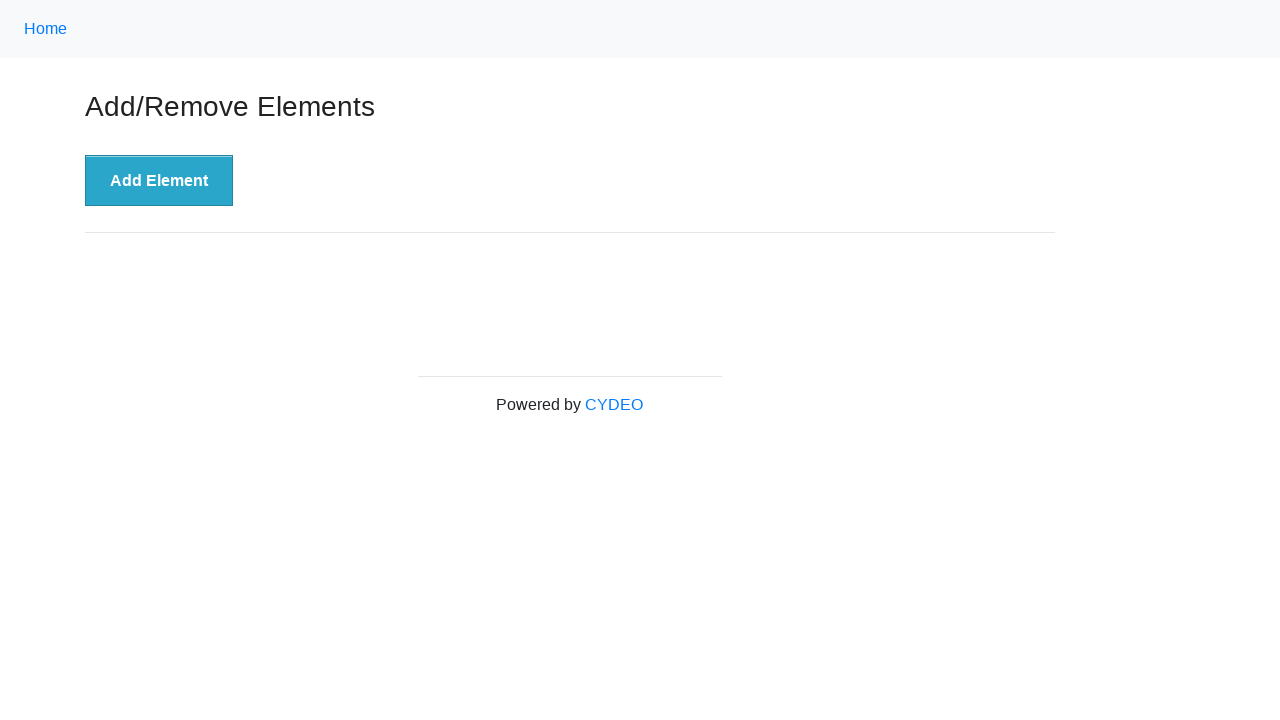

Clicked 'Add Element' button to create a delete button at (159, 181) on xpath=//button[.='Add Element']
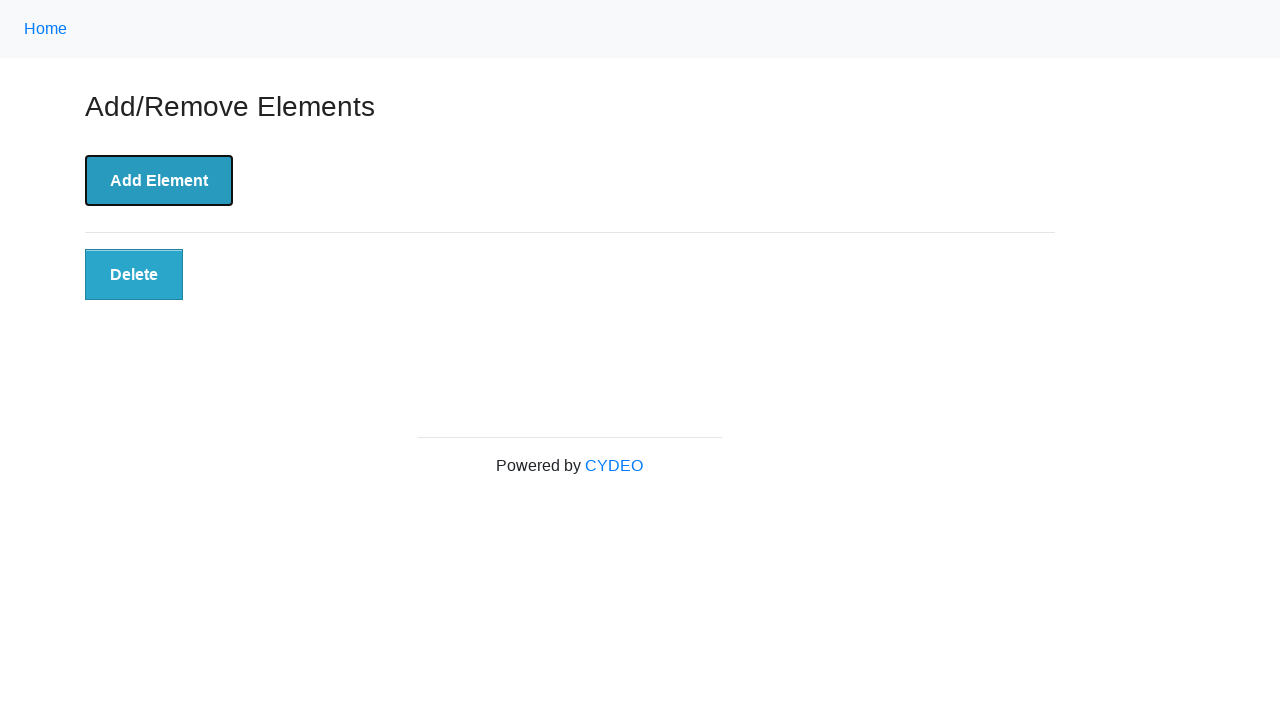

Delete button appeared and is now visible
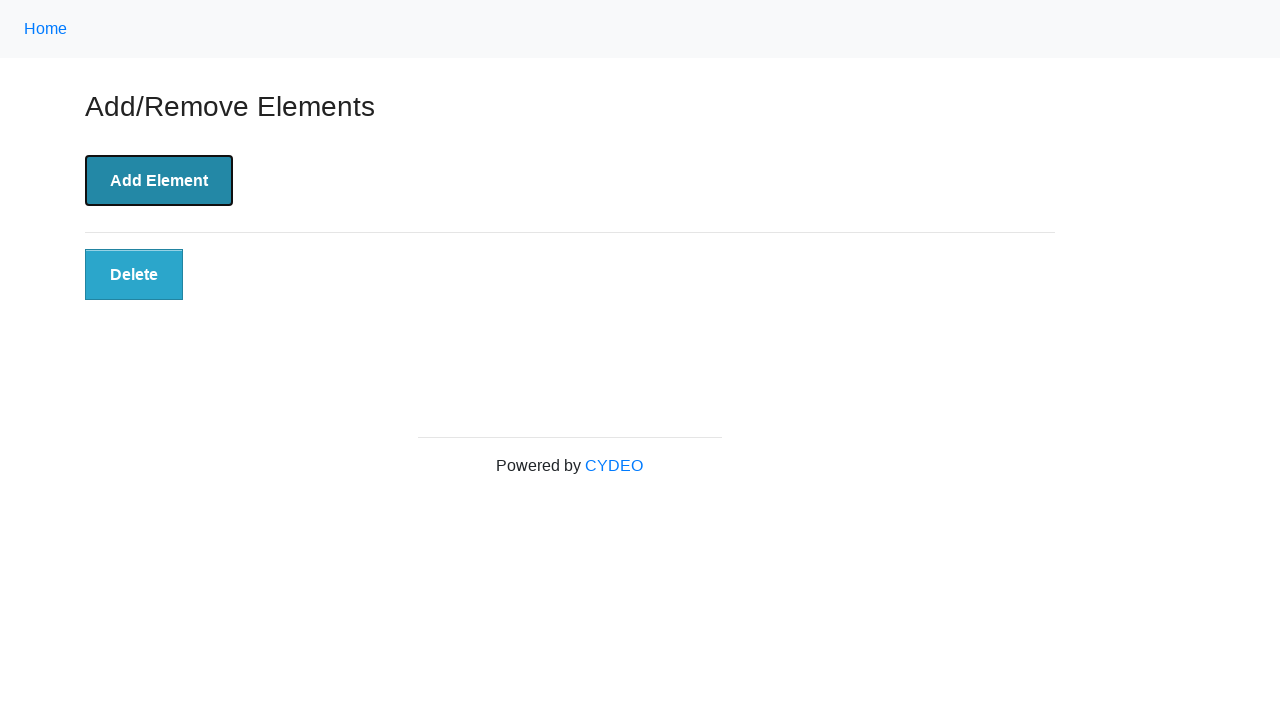

Clicked the delete button to remove it at (134, 275) on xpath=//button[@class='added-manually']
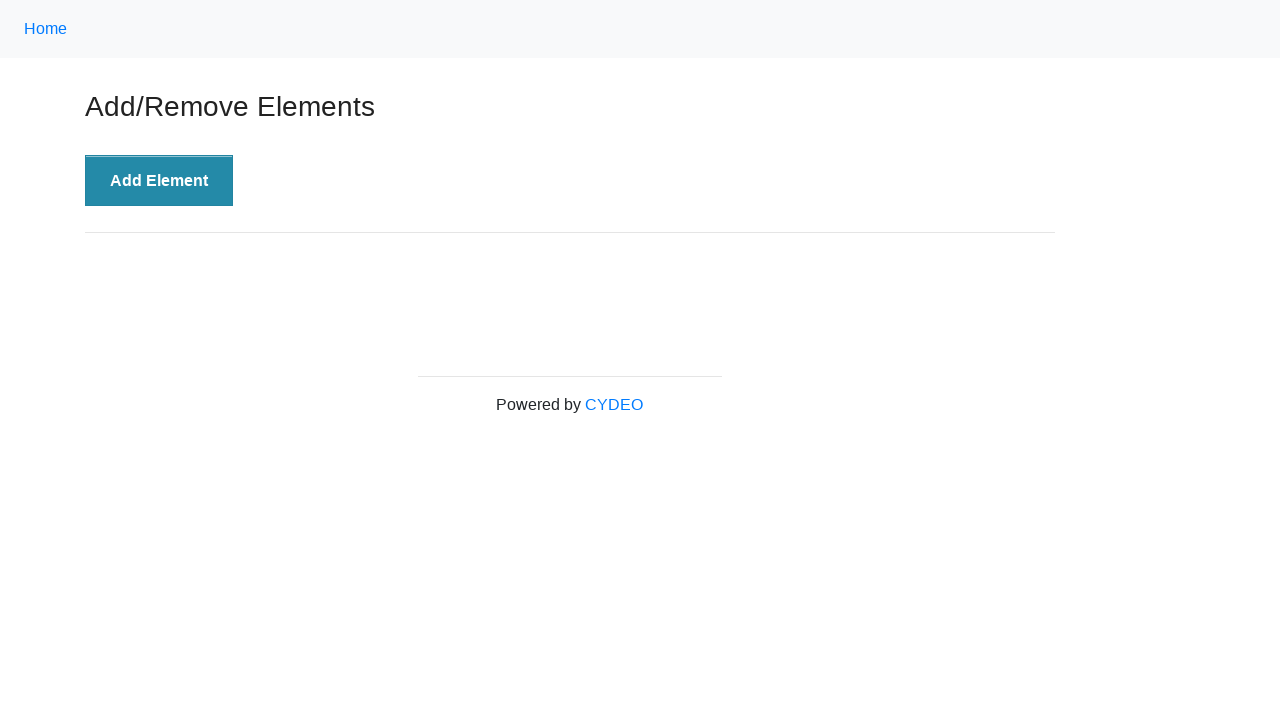

Verified that the delete button is no longer displayed on the page
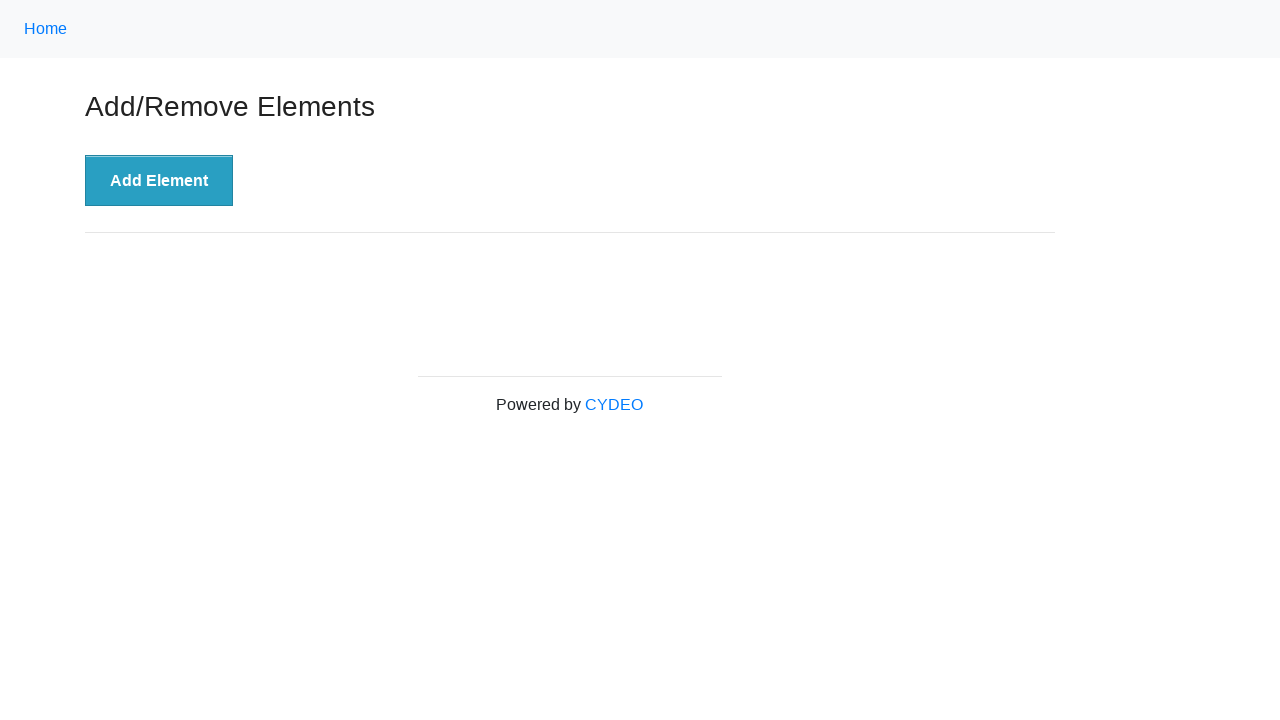

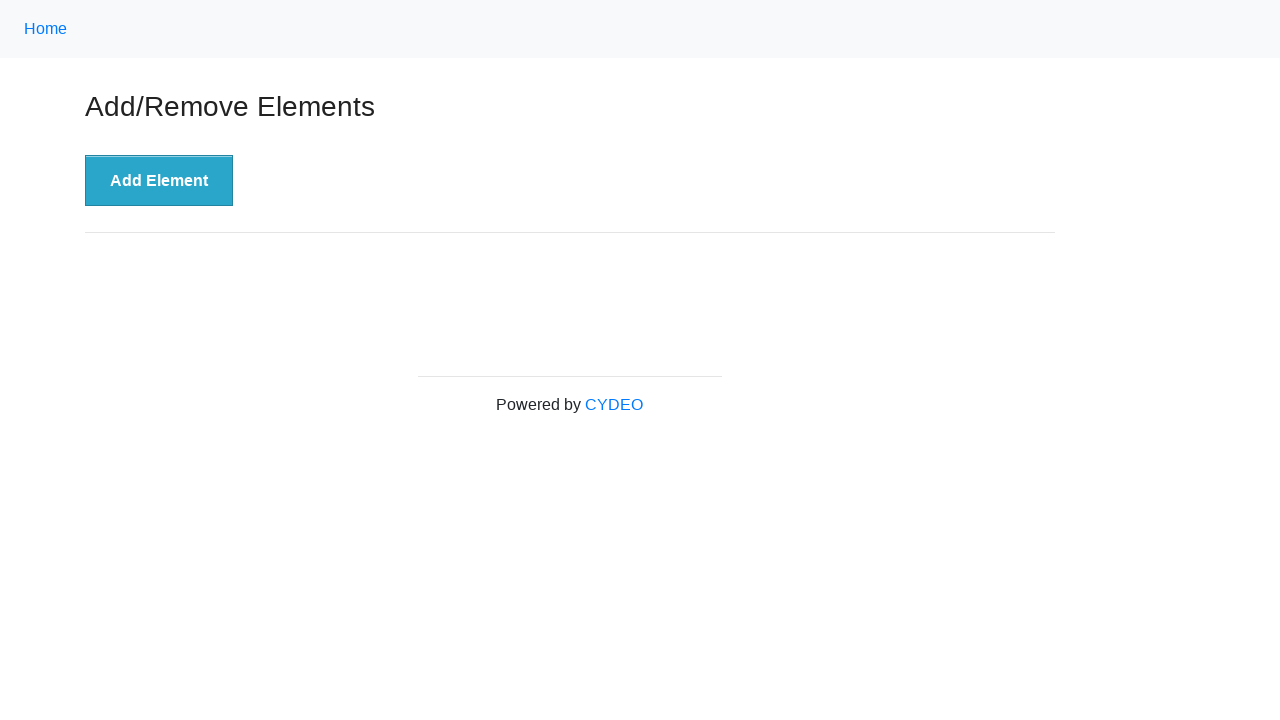